Tests drag and drop functionality by dragging a "Mobile Charger" element and dropping it onto the "Mobile Accessories" drop zone on a demo application.

Starting URL: https://demoapps.qspiders.com/ui/dragDrop/dragToCorrect?sublist=2

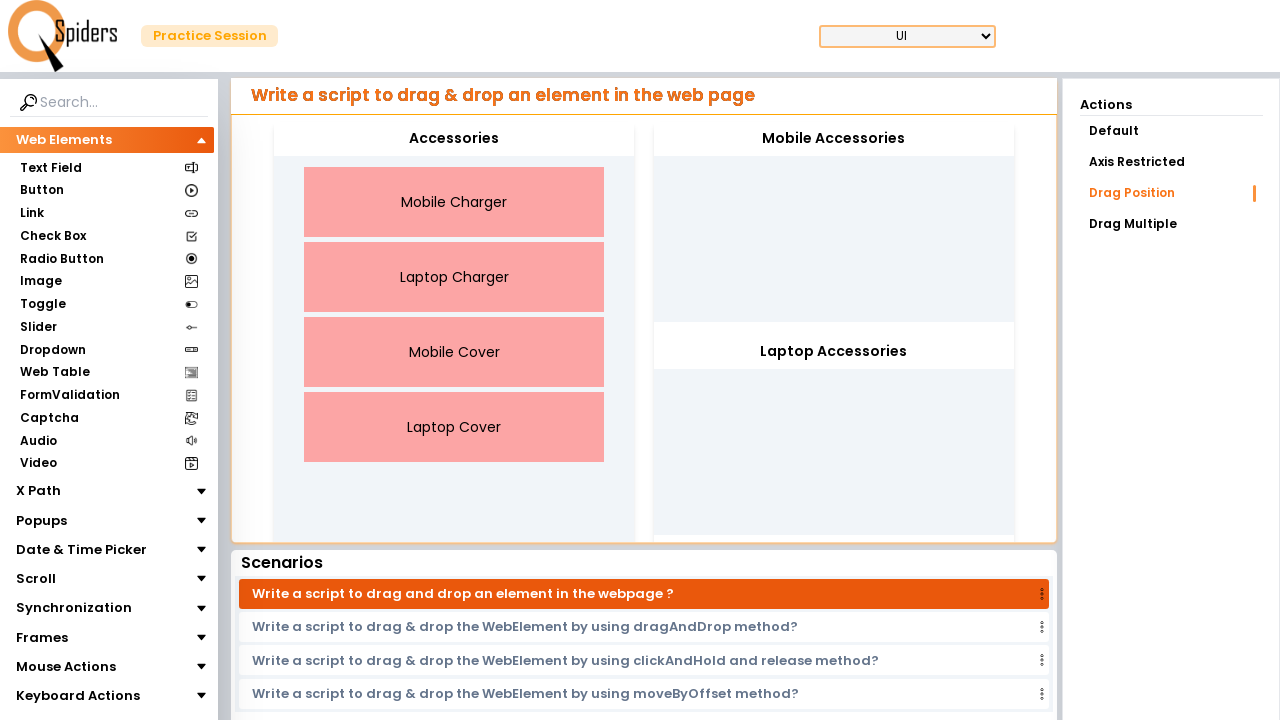

Located the 'Mobile Charger' draggable element
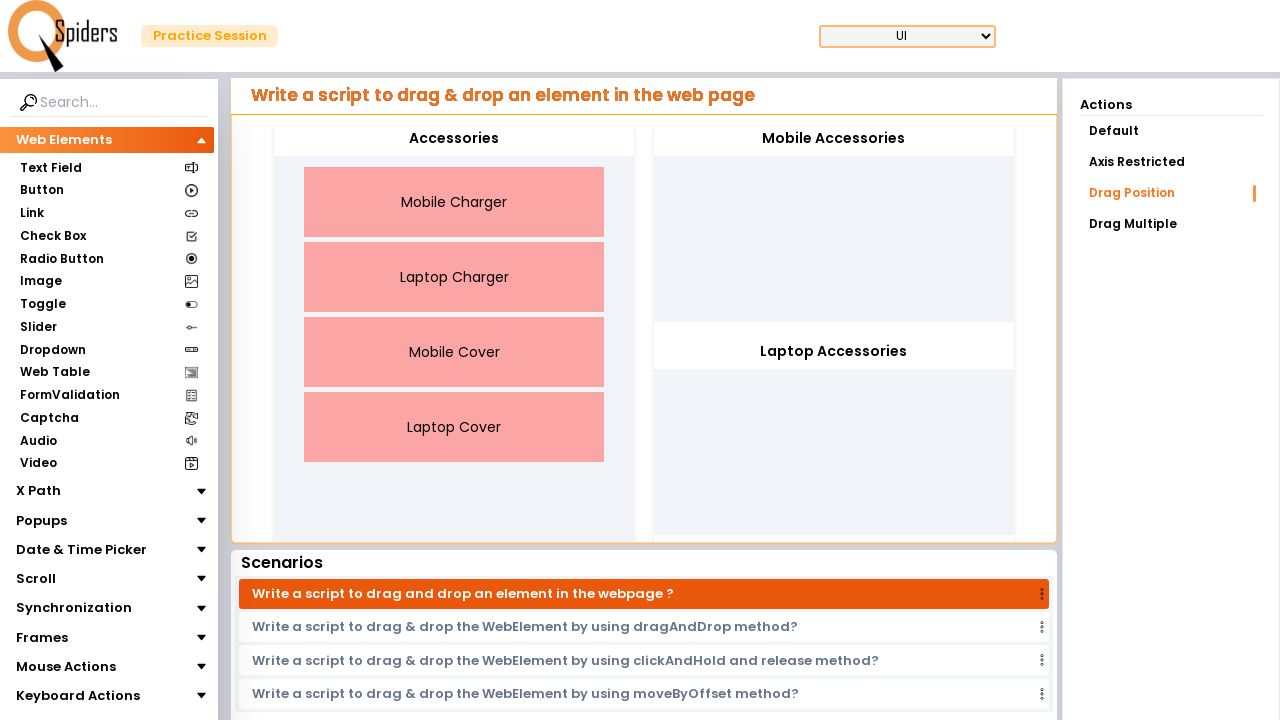

Located the 'Mobile Accessories' drop zone
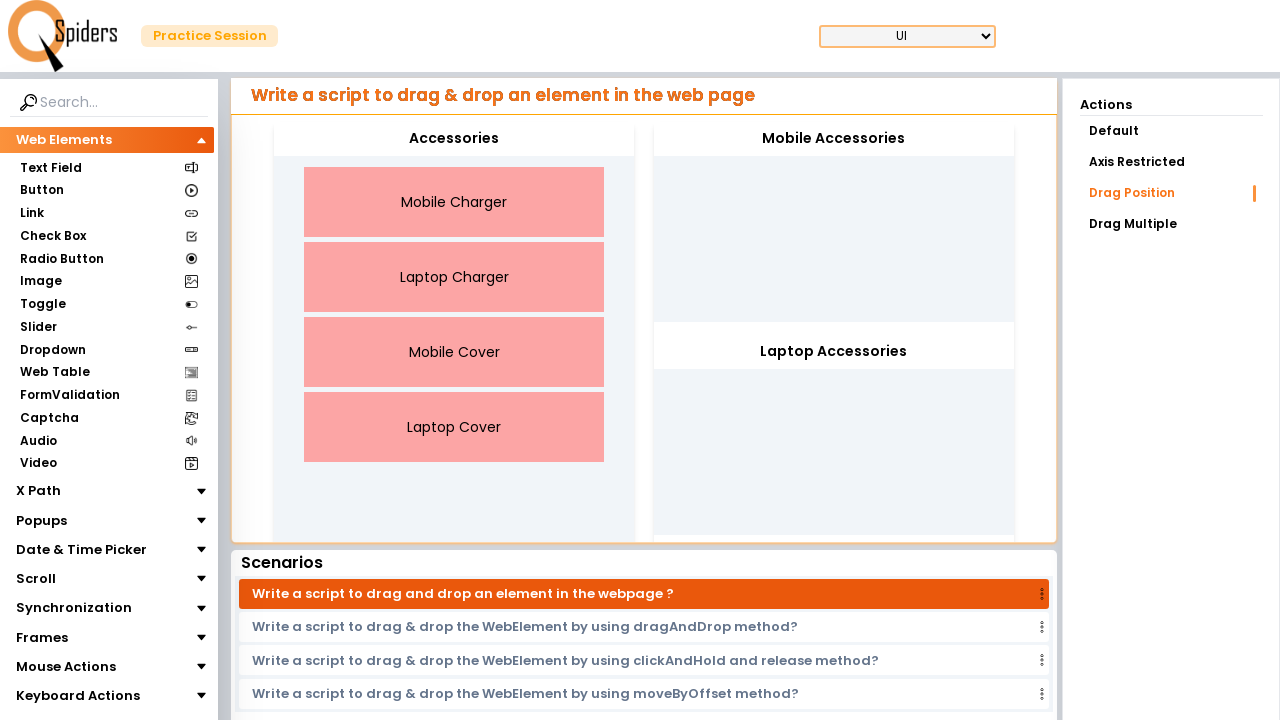

Dragged 'Mobile Charger' element and dropped it onto 'Mobile Accessories' zone at (834, 139)
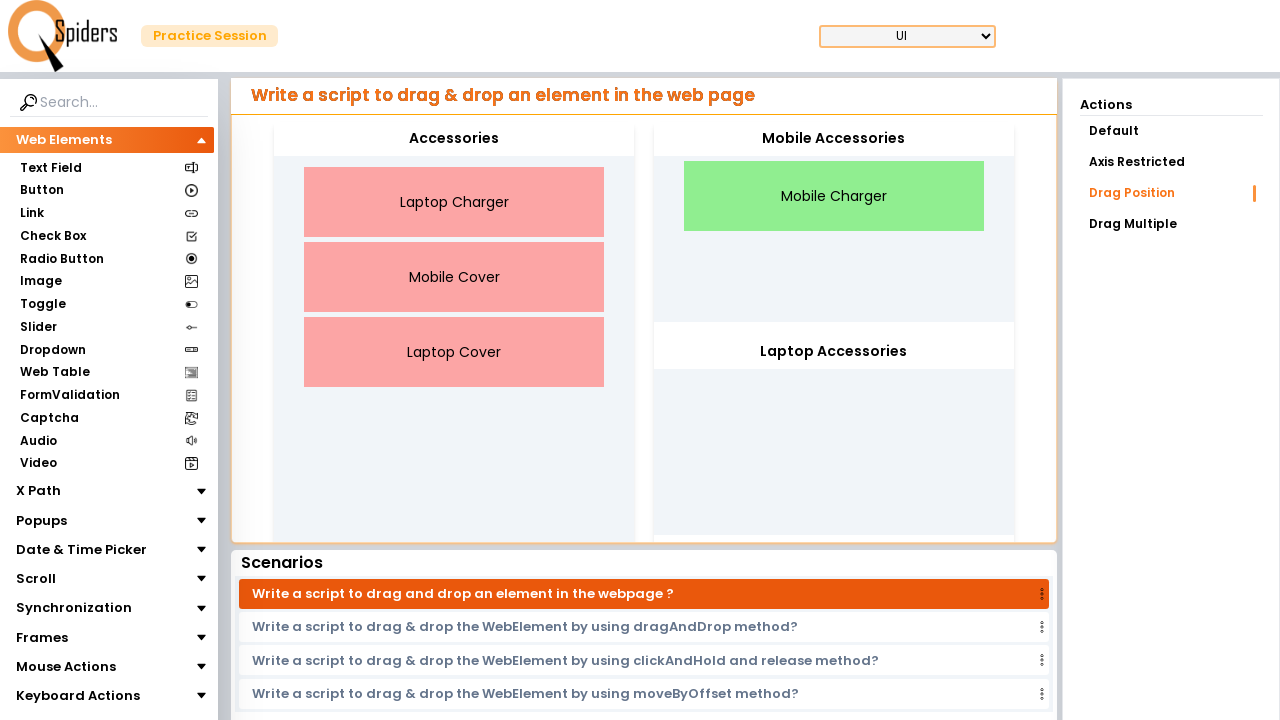

Waited for drag and drop operation to complete
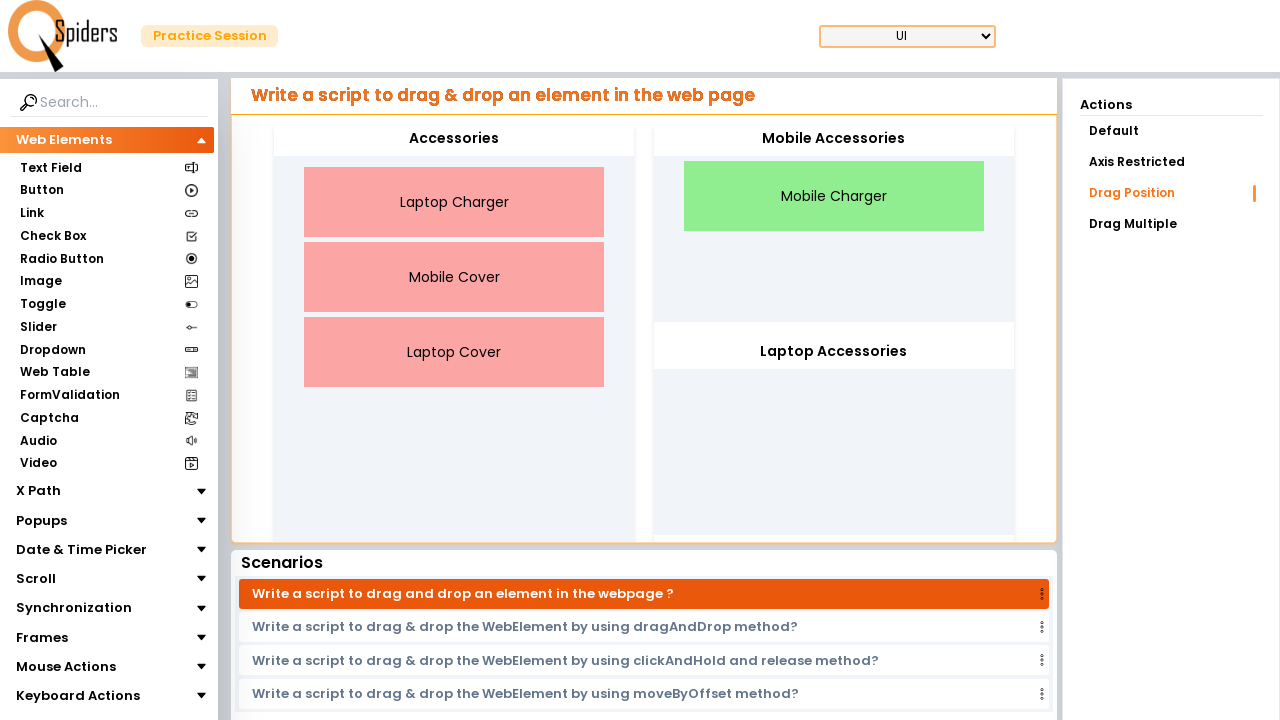

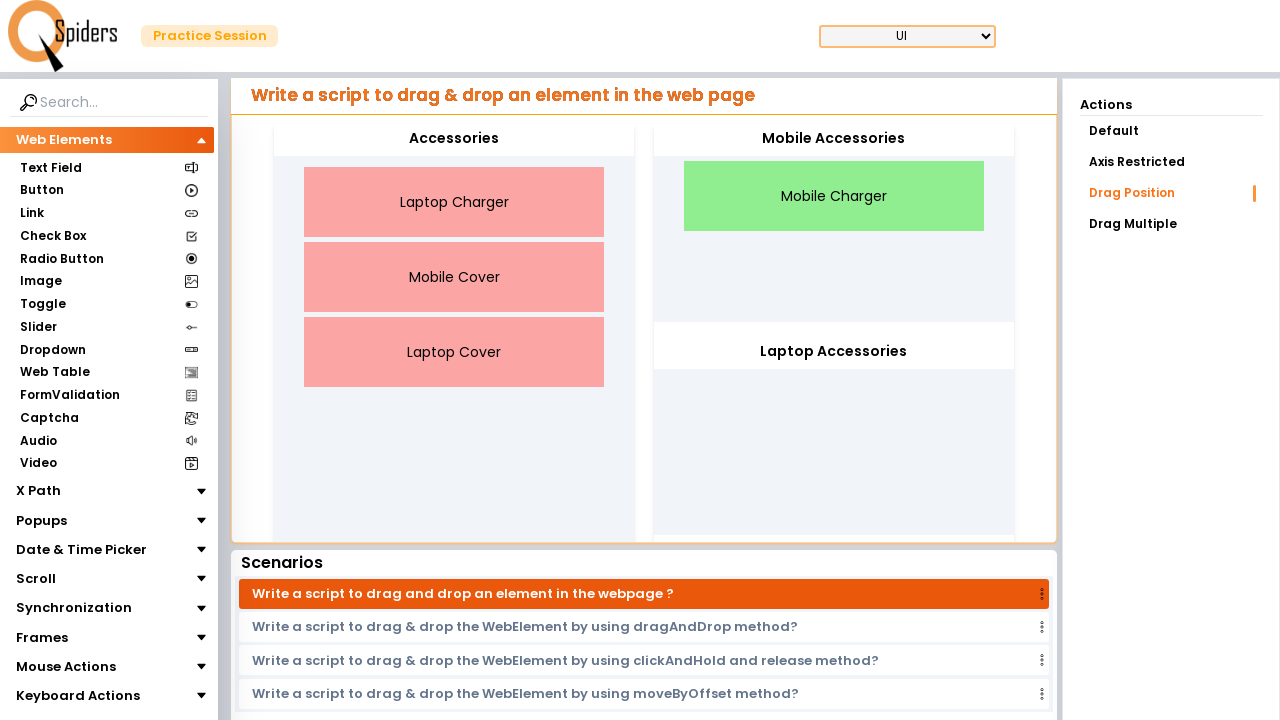